Tests JavaScript alert handling by triggering three types of alerts (normal alert, confirm dialog, and prompt dialog) and interacting with each appropriately - accepting, canceling, and typing text into them.

Starting URL: https://the-internet.herokuapp.com/javascript_alerts

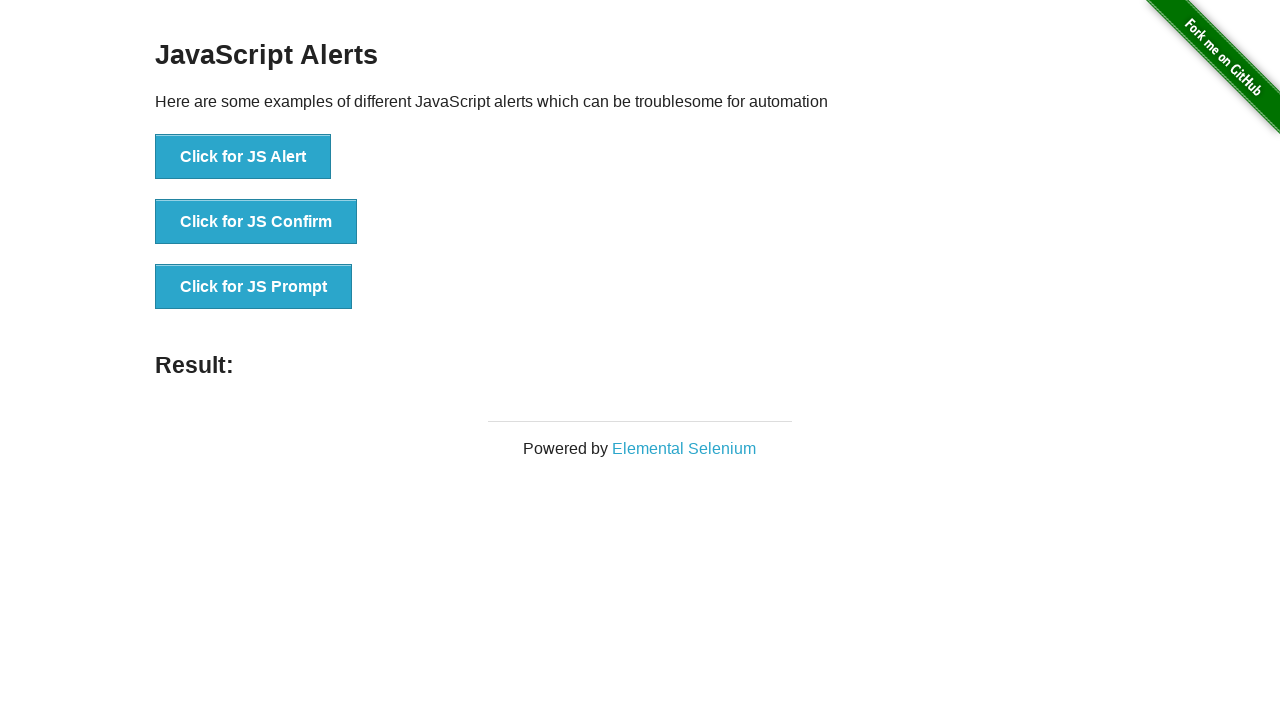

Clicked first button in content list at (243, 157) on xpath=//*[@id='content']/div/ul/li[1]/button
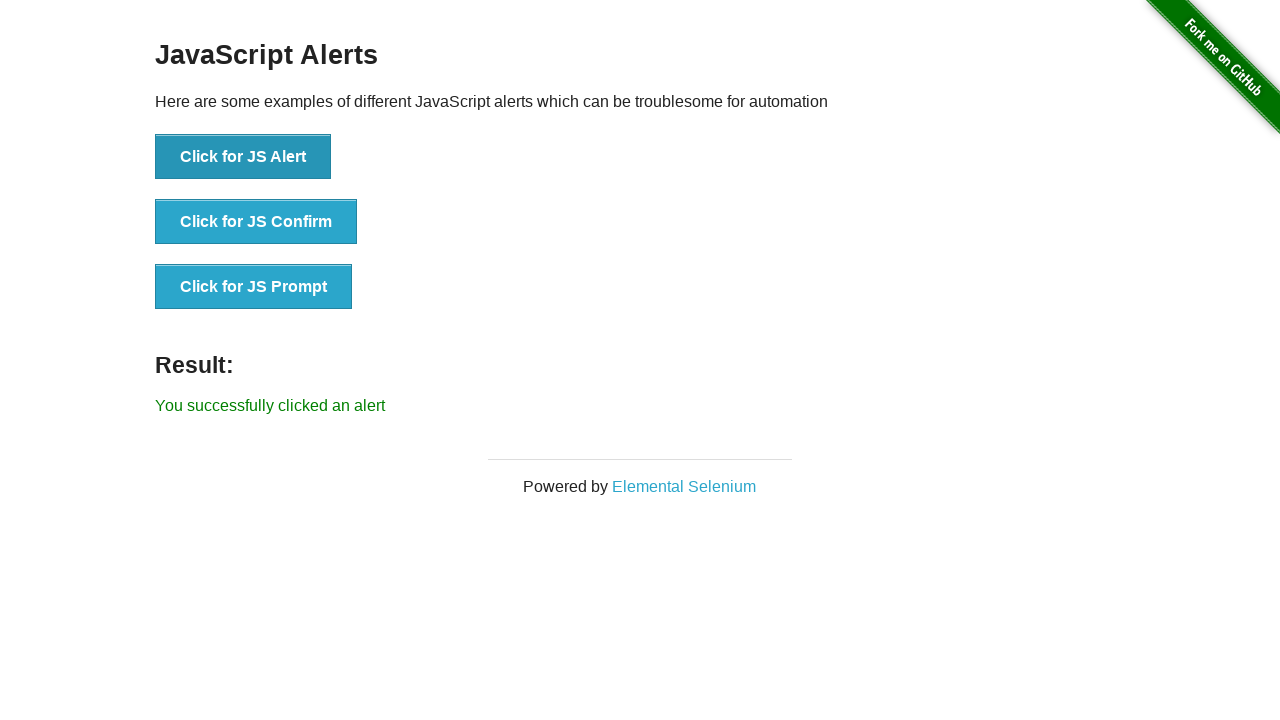

Set up dialog handler to accept dialogs
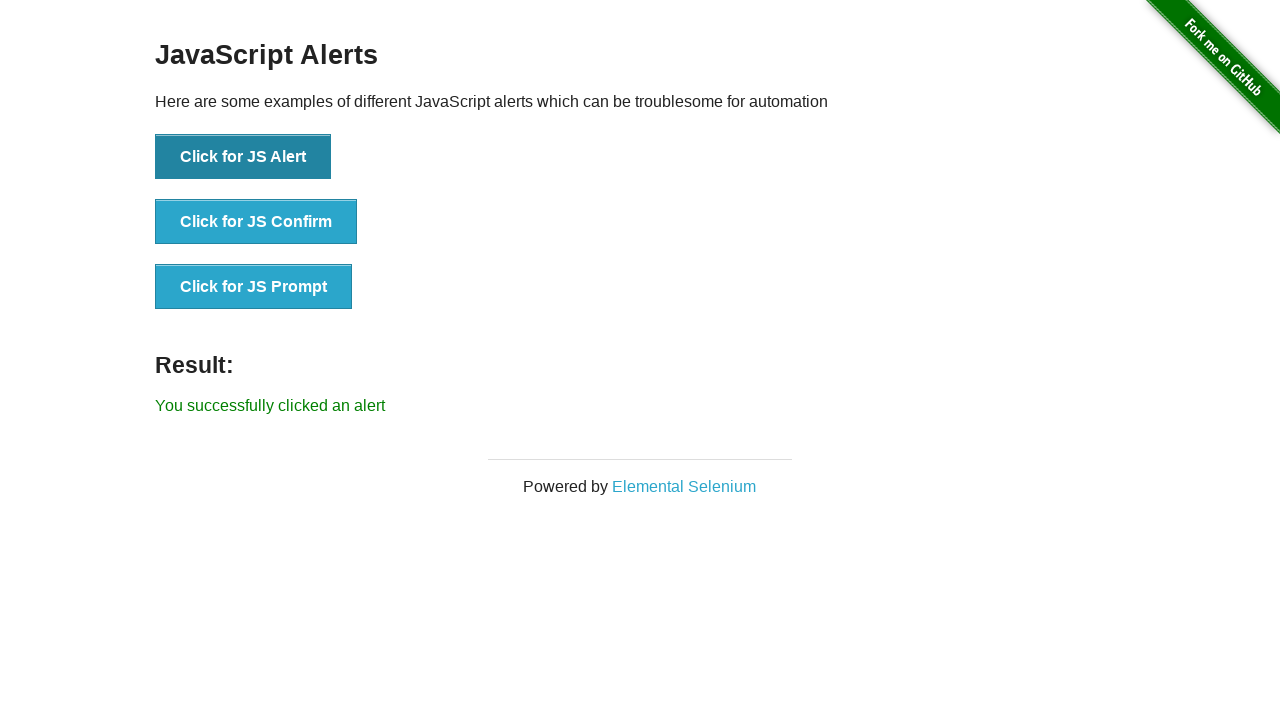

Evaluated JavaScript to reset dialog handler
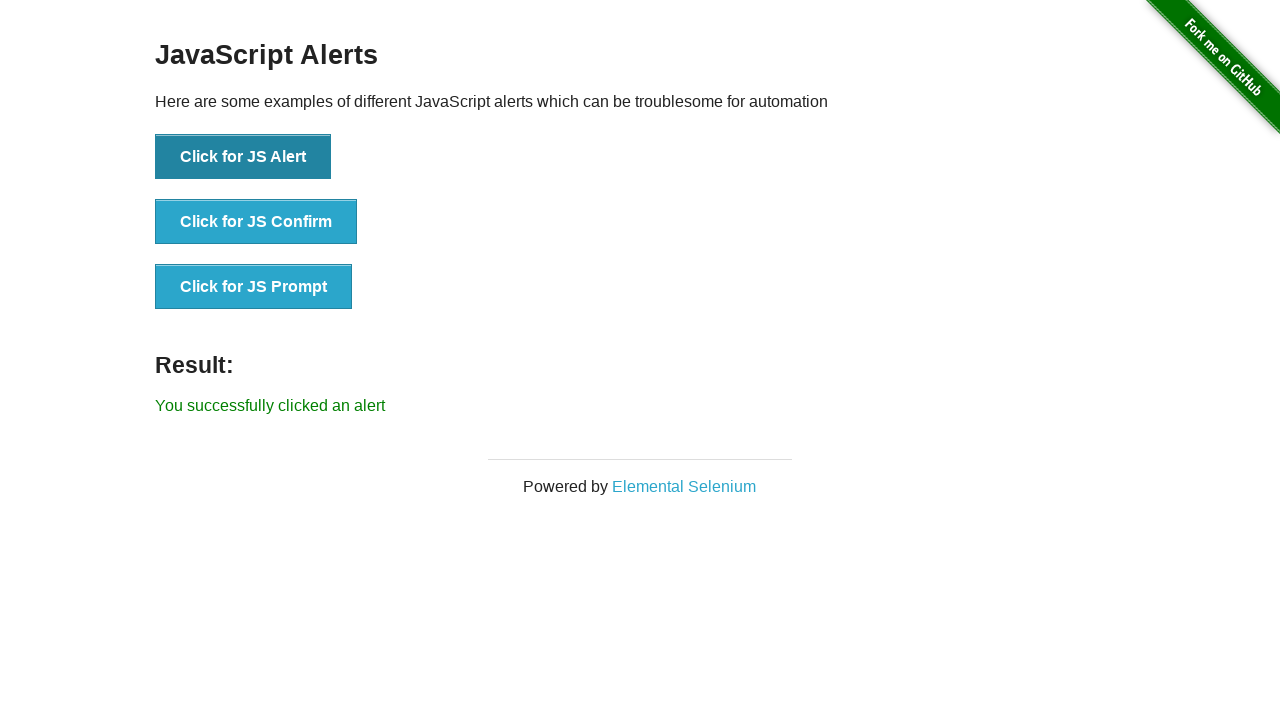

Set up one-time handler for normal alert
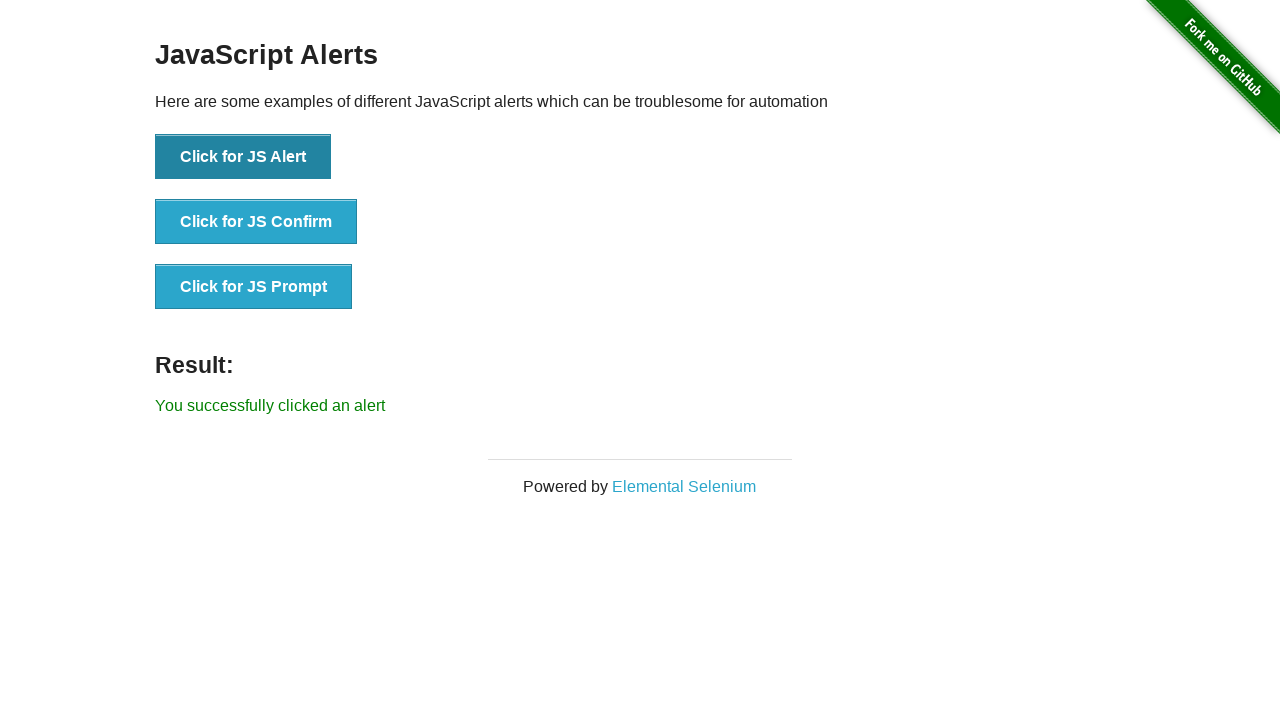

Clicked 'Click for JS Alert' button to trigger normal alert at (243, 157) on xpath=//button[text()='Click for JS Alert']
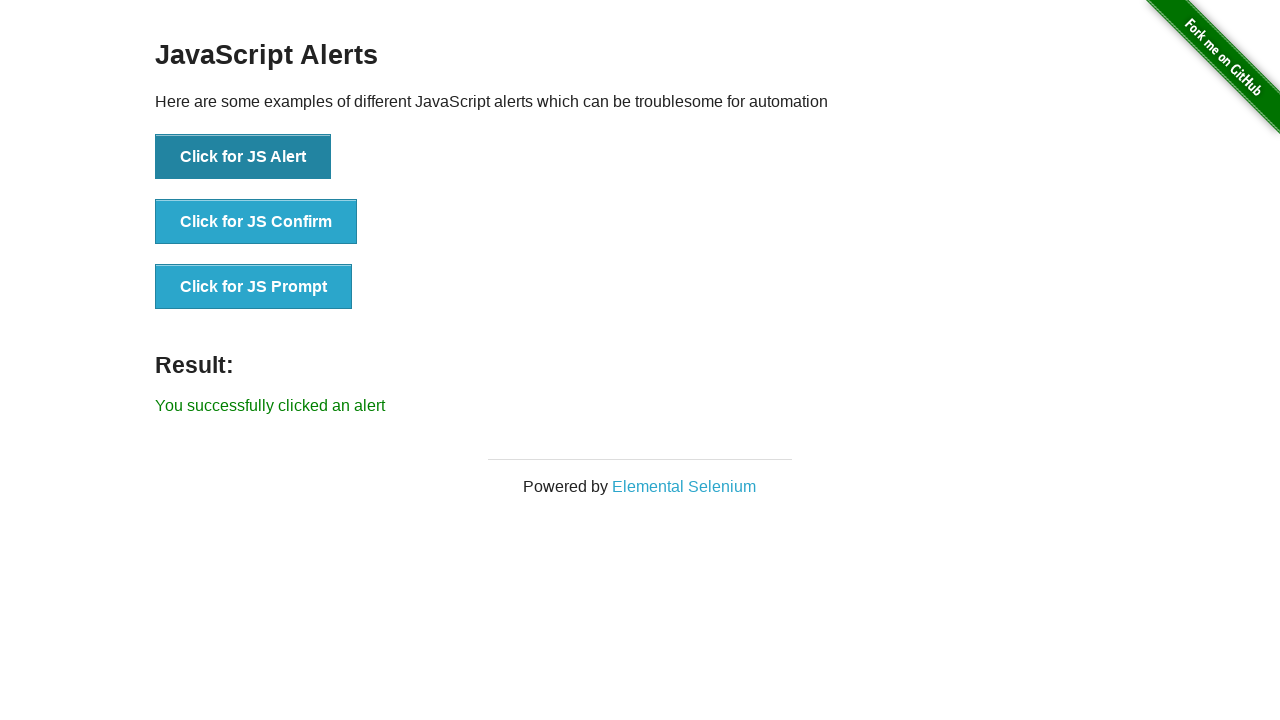

Set up one-time handler for confirm dialog to dismiss
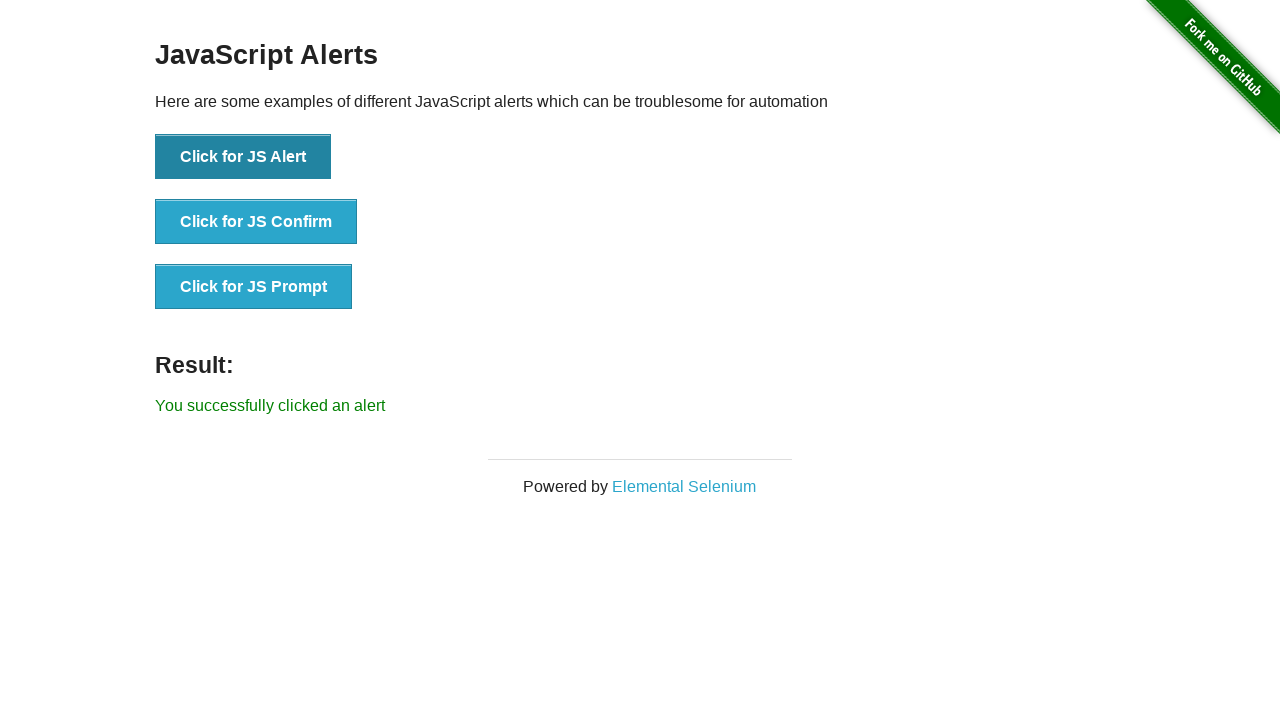

Clicked 'Click for JS Confirm' button to trigger confirm dialog at (256, 222) on xpath=//button[text()='Click for JS Confirm']
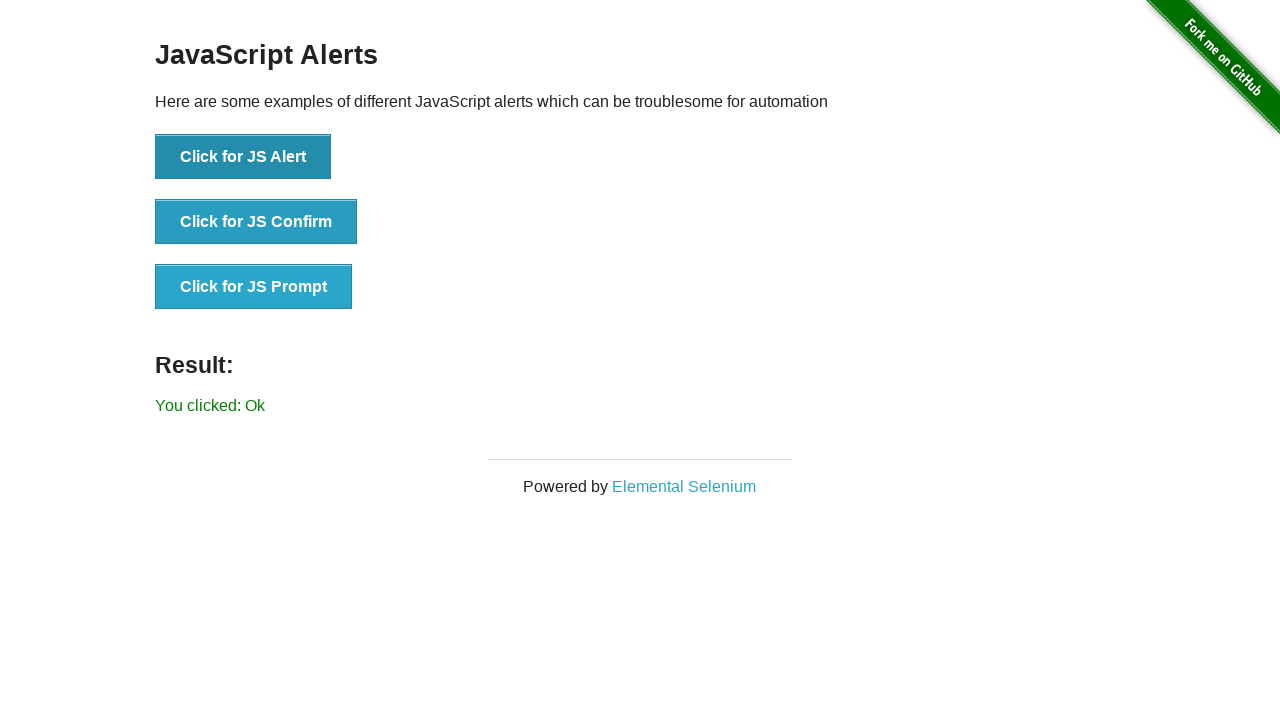

Set up one-time handler for prompt dialog with text 'Selenium WebDriver'
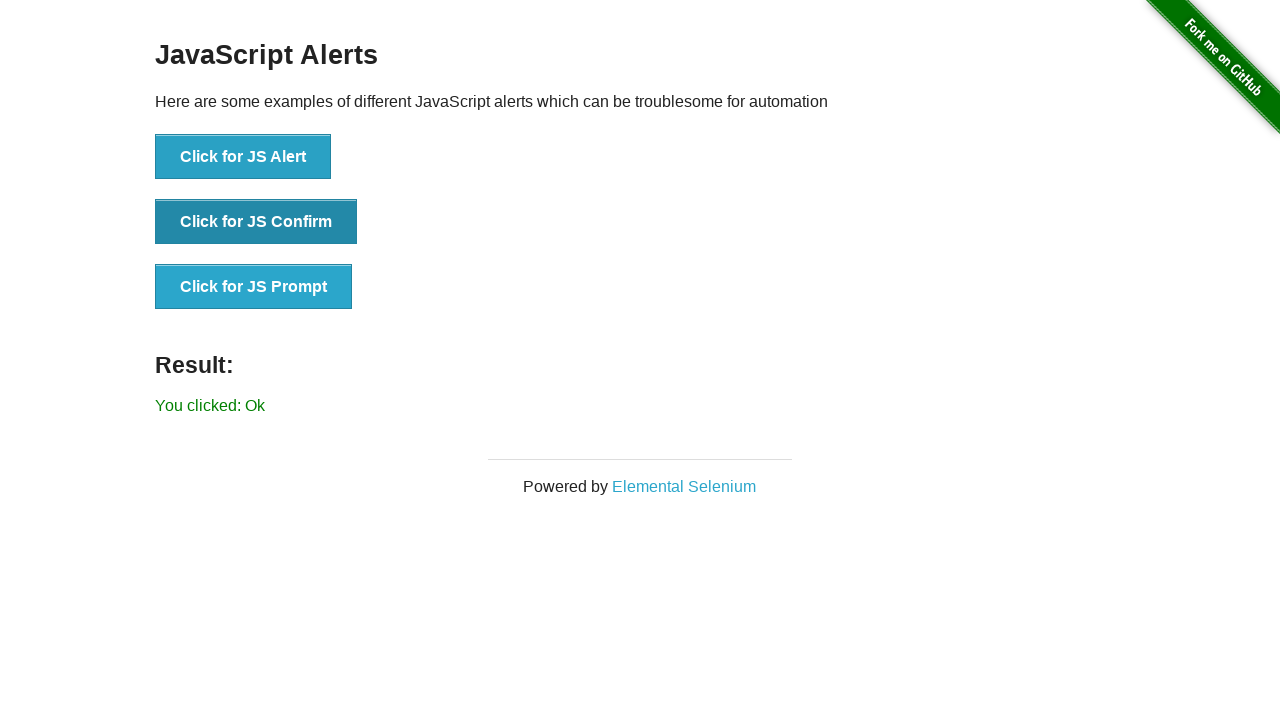

Clicked 'Click for JS Prompt' button to trigger prompt dialog at (254, 287) on xpath=//button[text()='Click for JS Prompt']
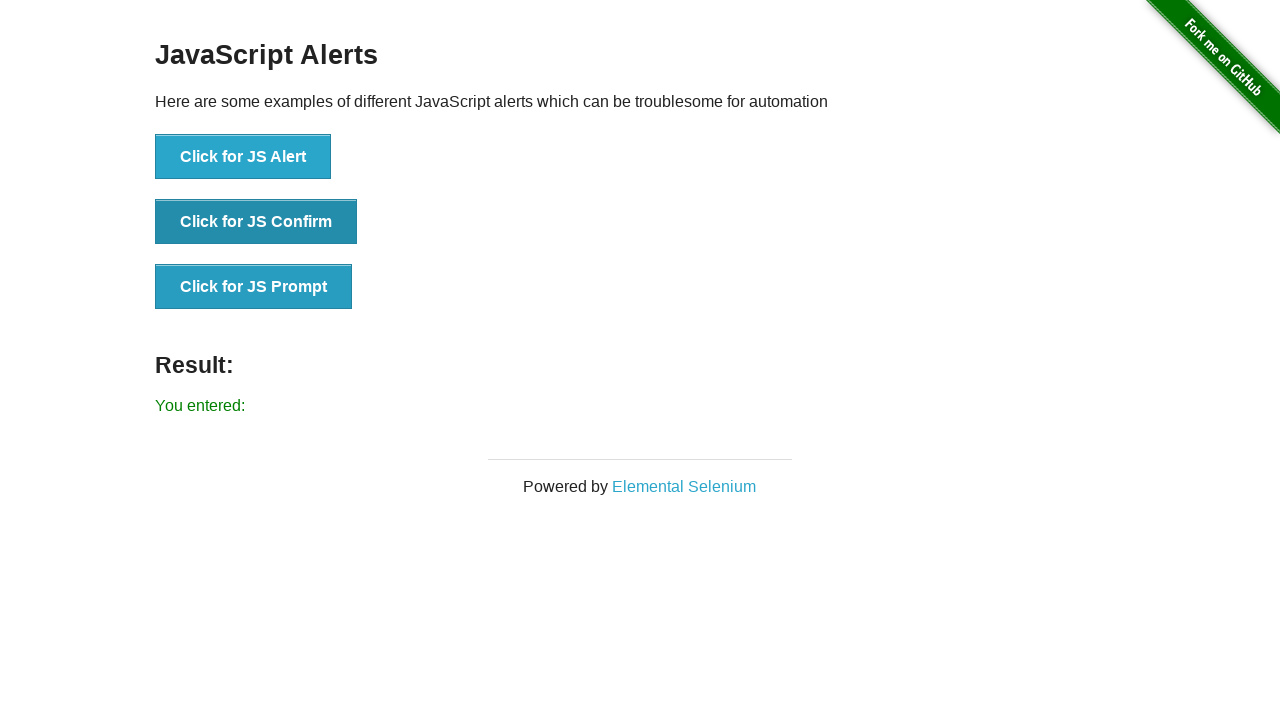

Waited 2 seconds to observe results
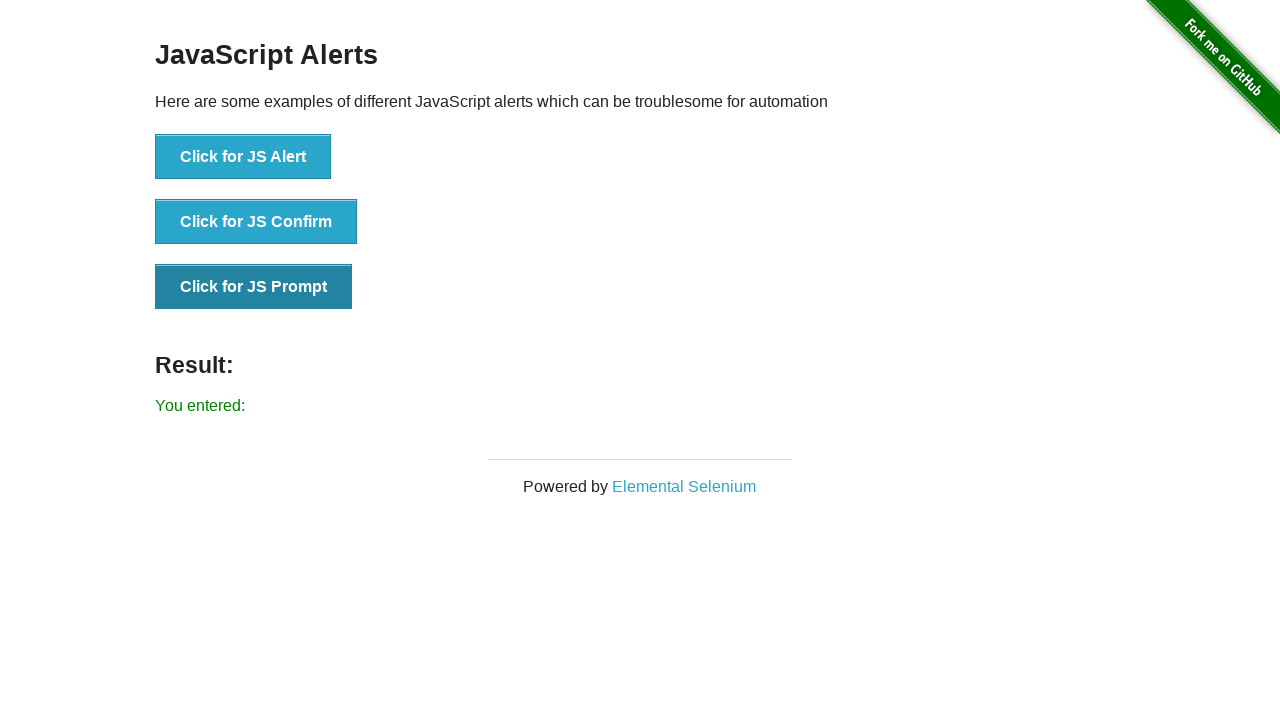

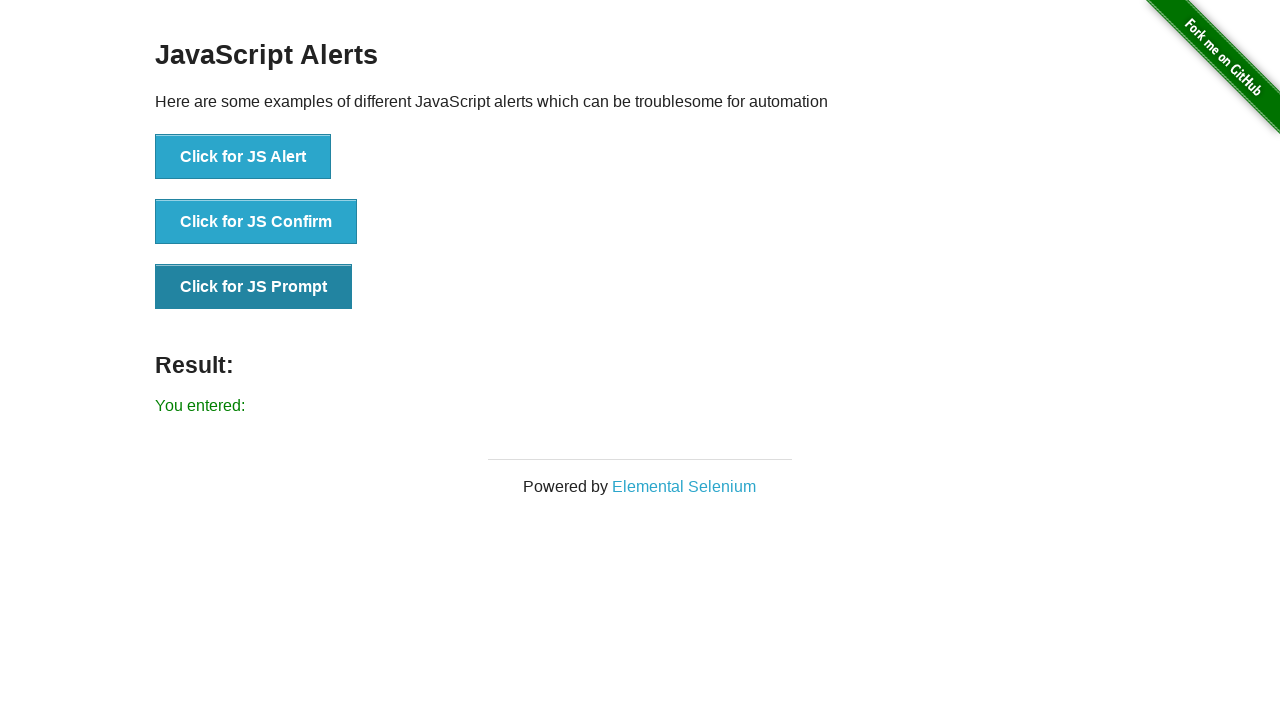